Tests date picker functionality by selecting a specific date (June 15, 2027) and verifying the selected values

Starting URL: https://rahulshettyacademy.com/seleniumPractise/#/offers

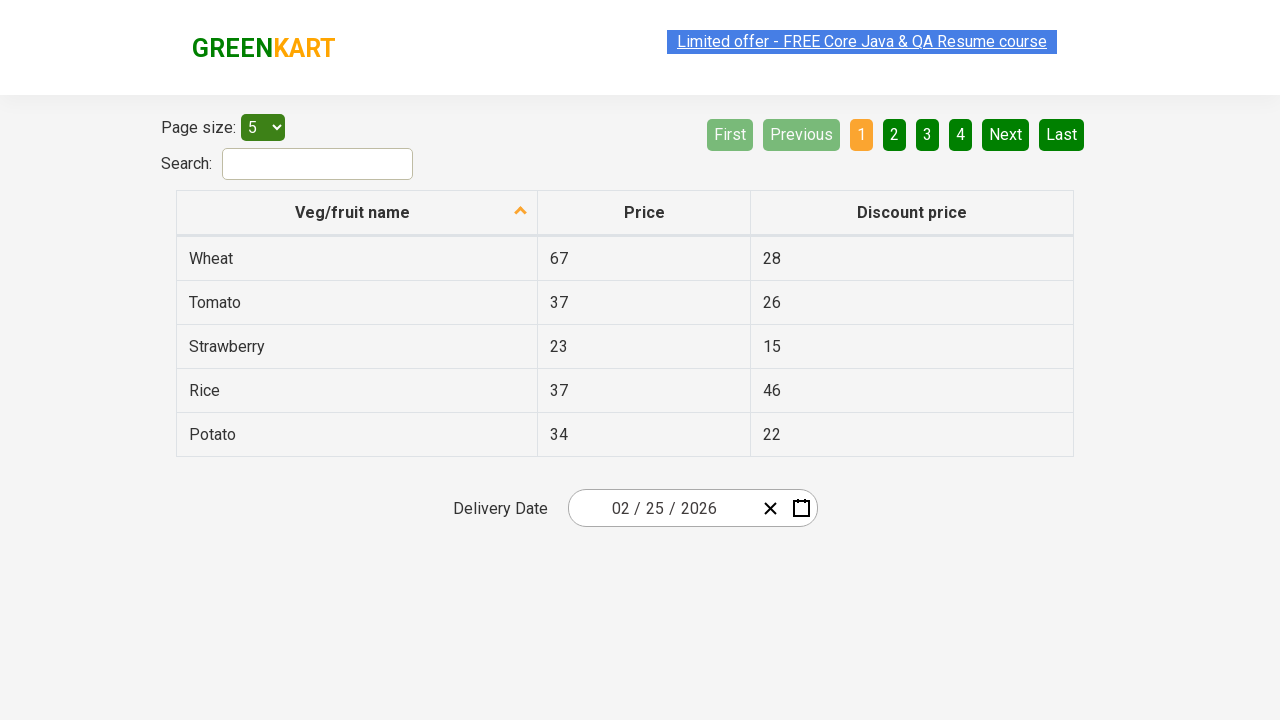

Clicked date picker calendar button to open date picker at (801, 508) on .react-date-picker__calendar-button.react-date-picker__button
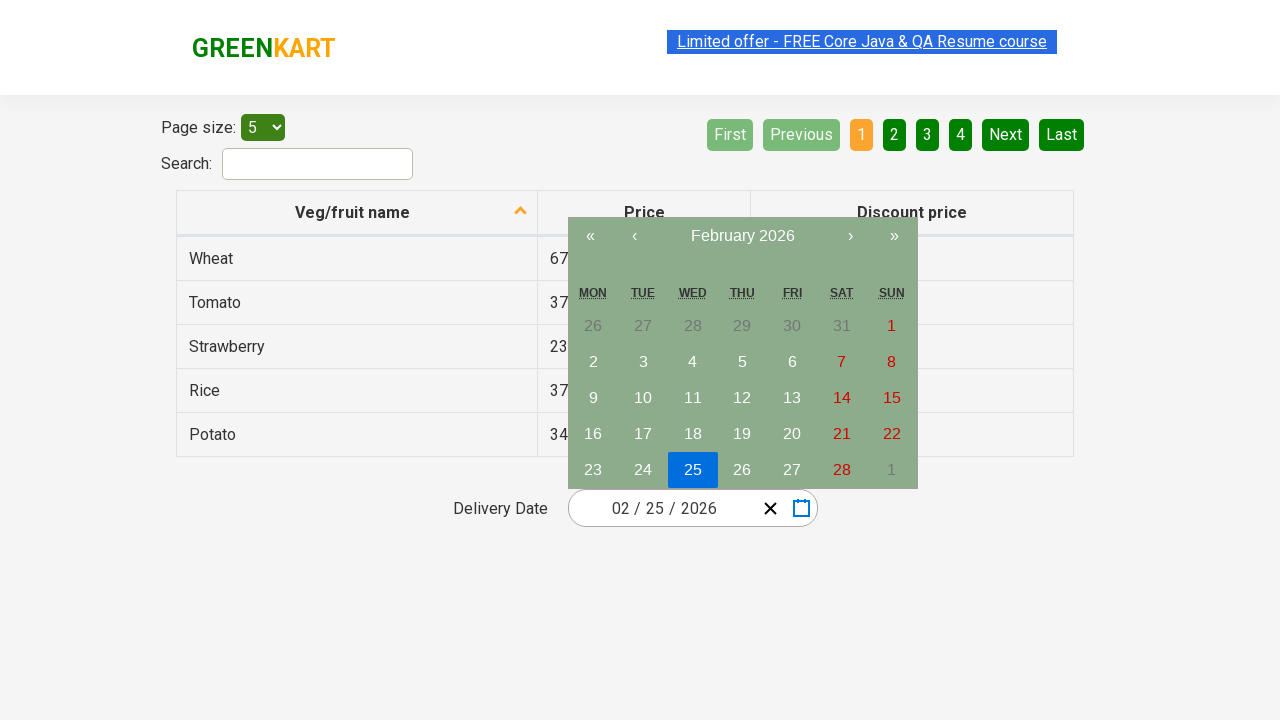

Clicked navigation label to navigate to year view at (742, 236) on .react-calendar__navigation__label
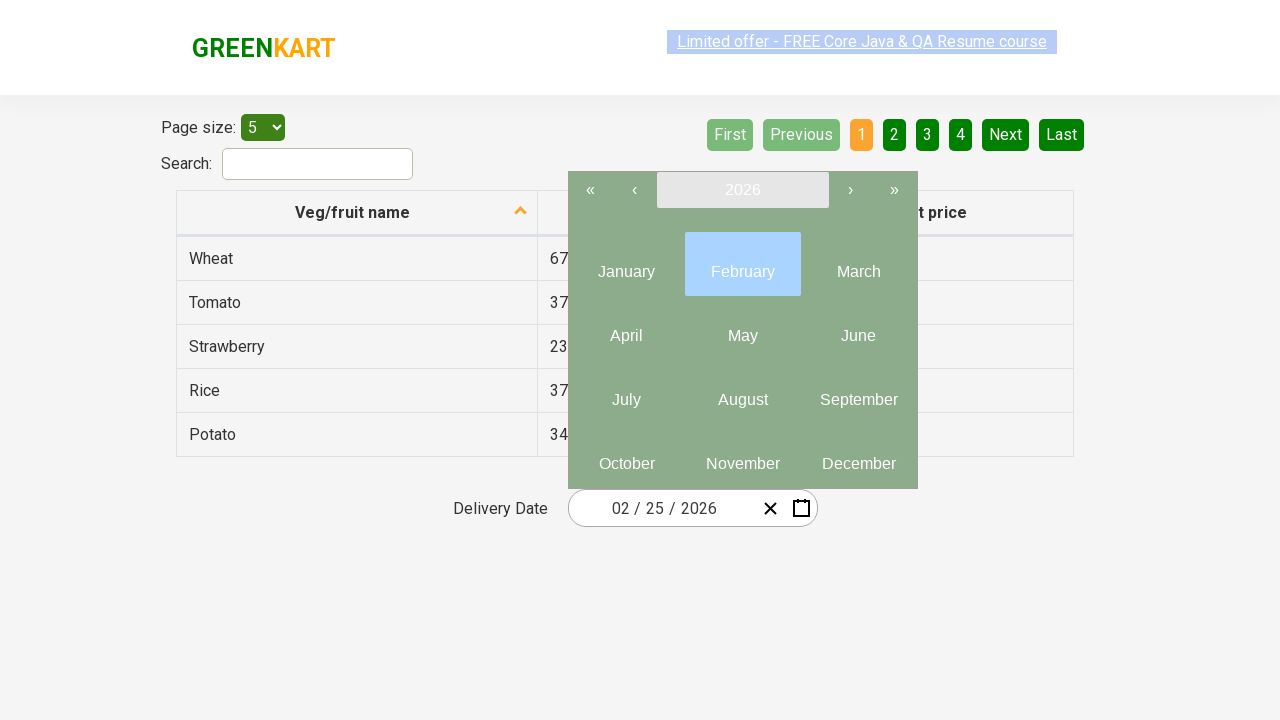

Clicked navigation label again to navigate to decade view at (742, 190) on .react-calendar__navigation__label
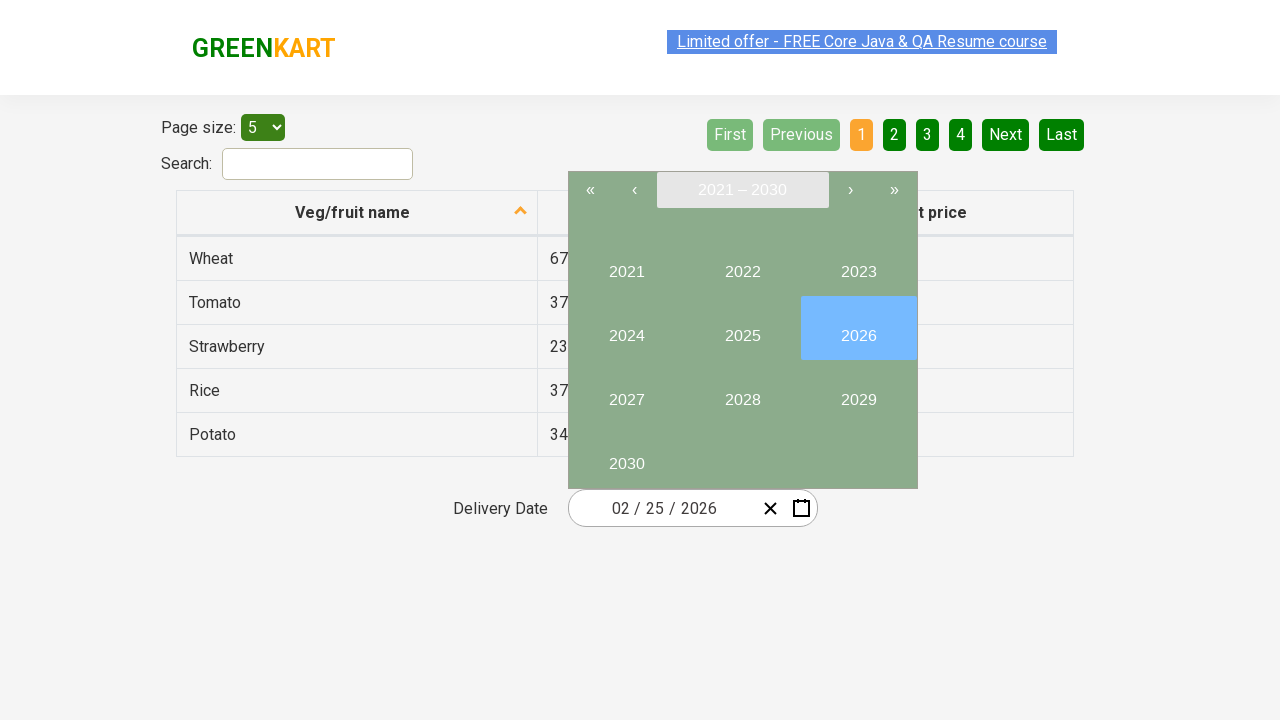

Selected year 2027 from decade view at (626, 392) on button:has-text('2027')
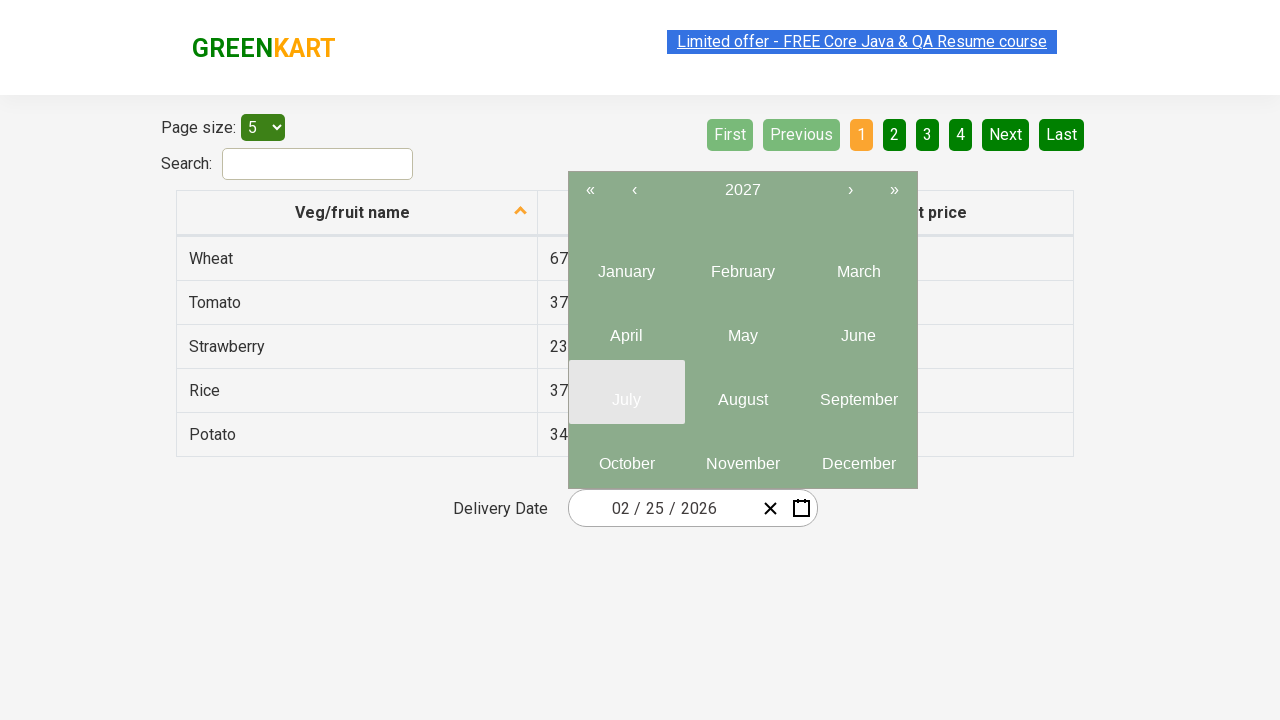

Selected month June (index 5) from year view at (858, 328) on .react-calendar__tile.react-calendar__year-view__months__month >> nth=5
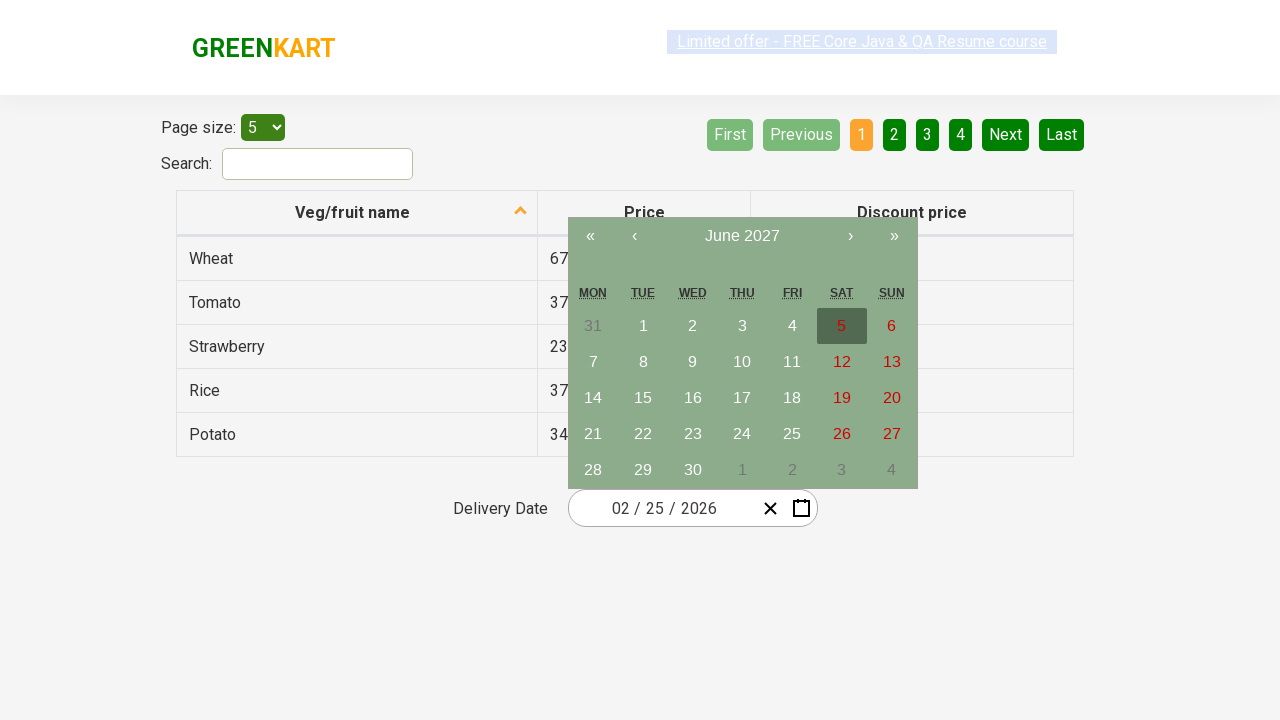

Selected day 15 from calendar at (643, 398) on abbr:has-text('15')
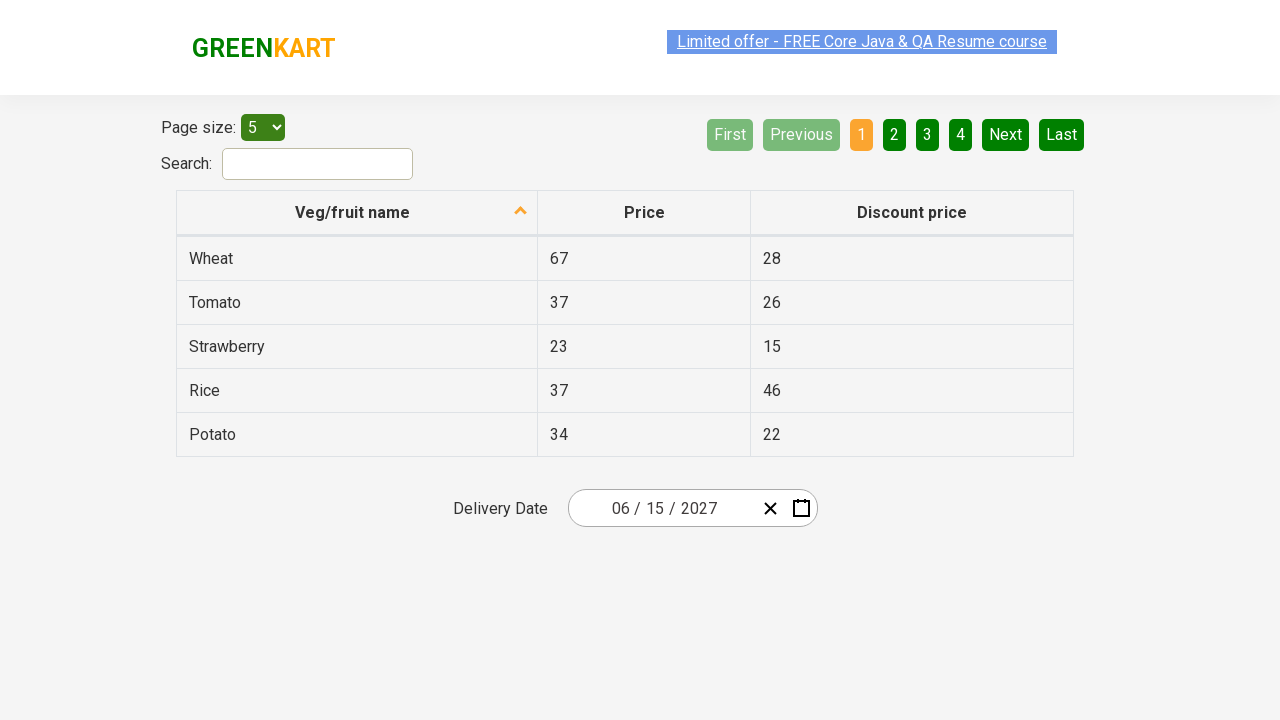

Retrieved all date input elements for verification
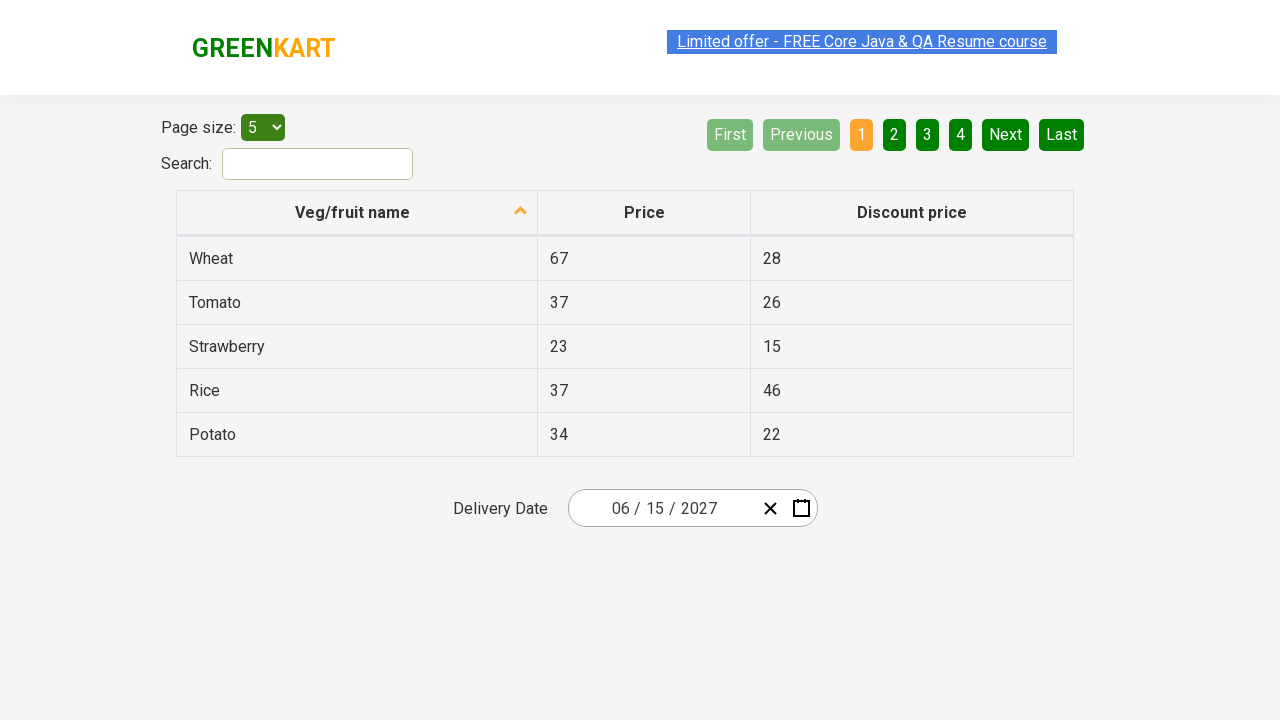

Verified date input field 1: expected '6', got '6'
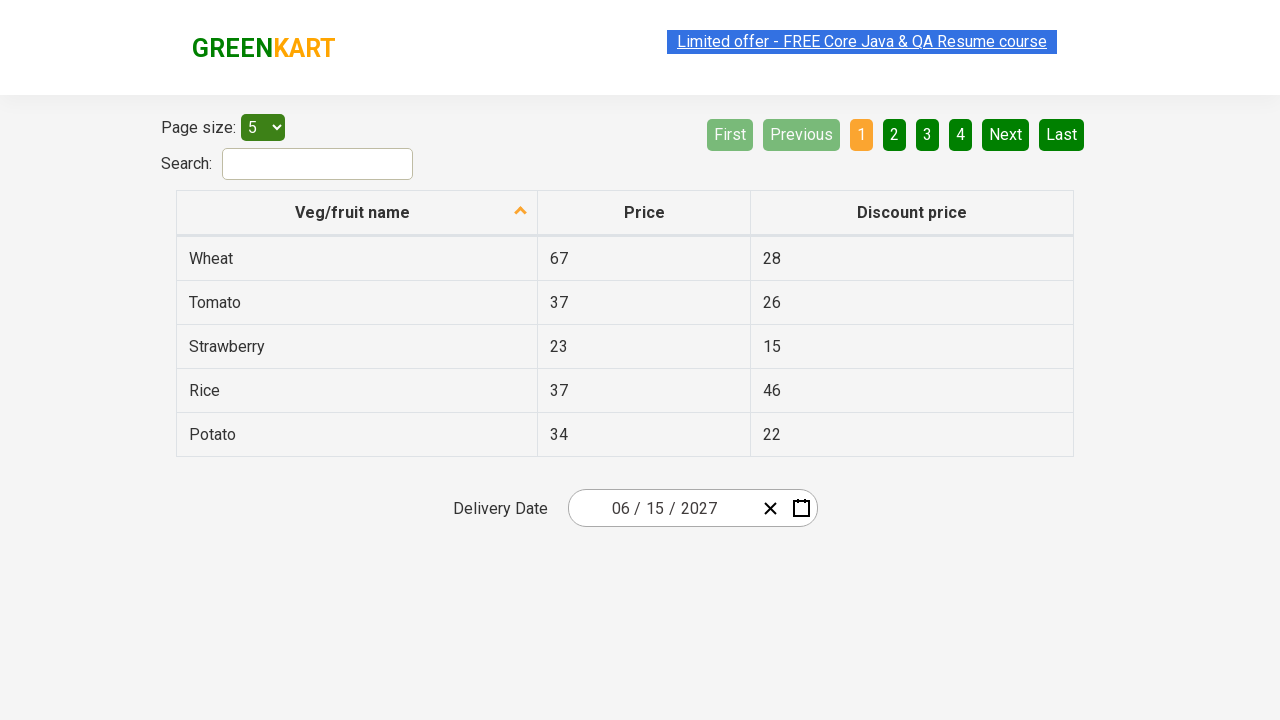

Verified date input field 2: expected '15', got '15'
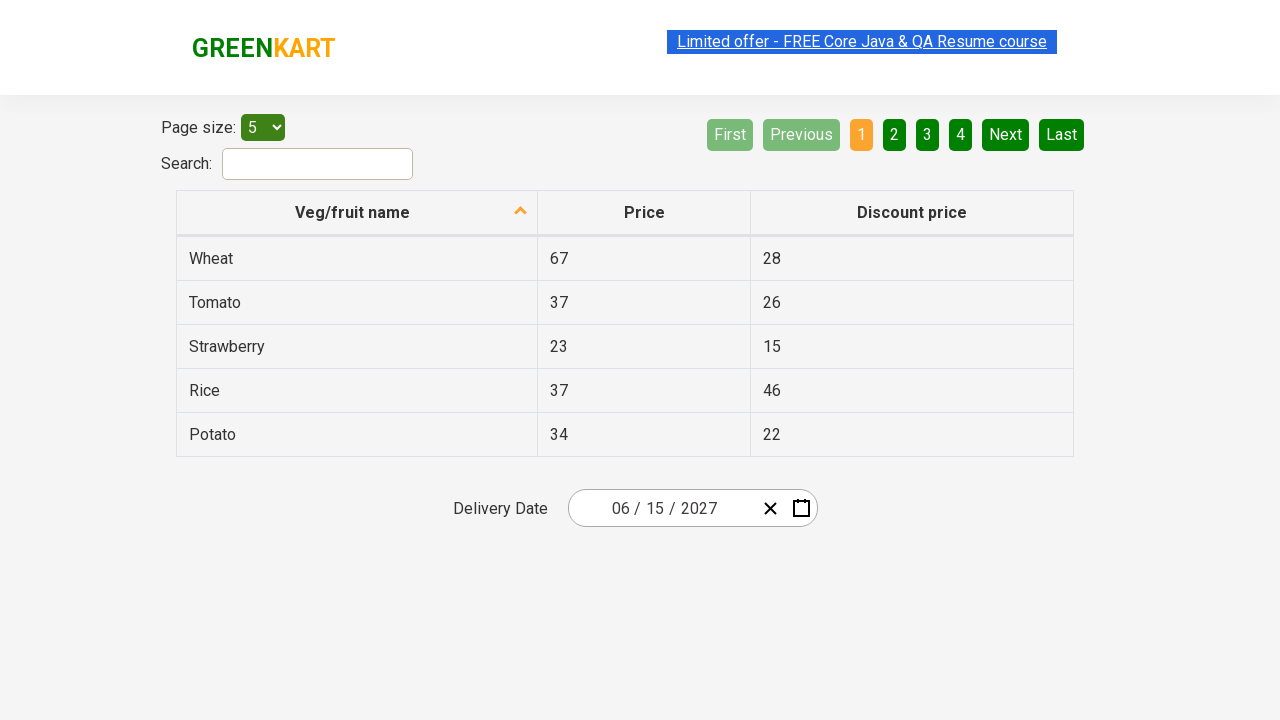

Verified date input field 3: expected '2027', got '2027'
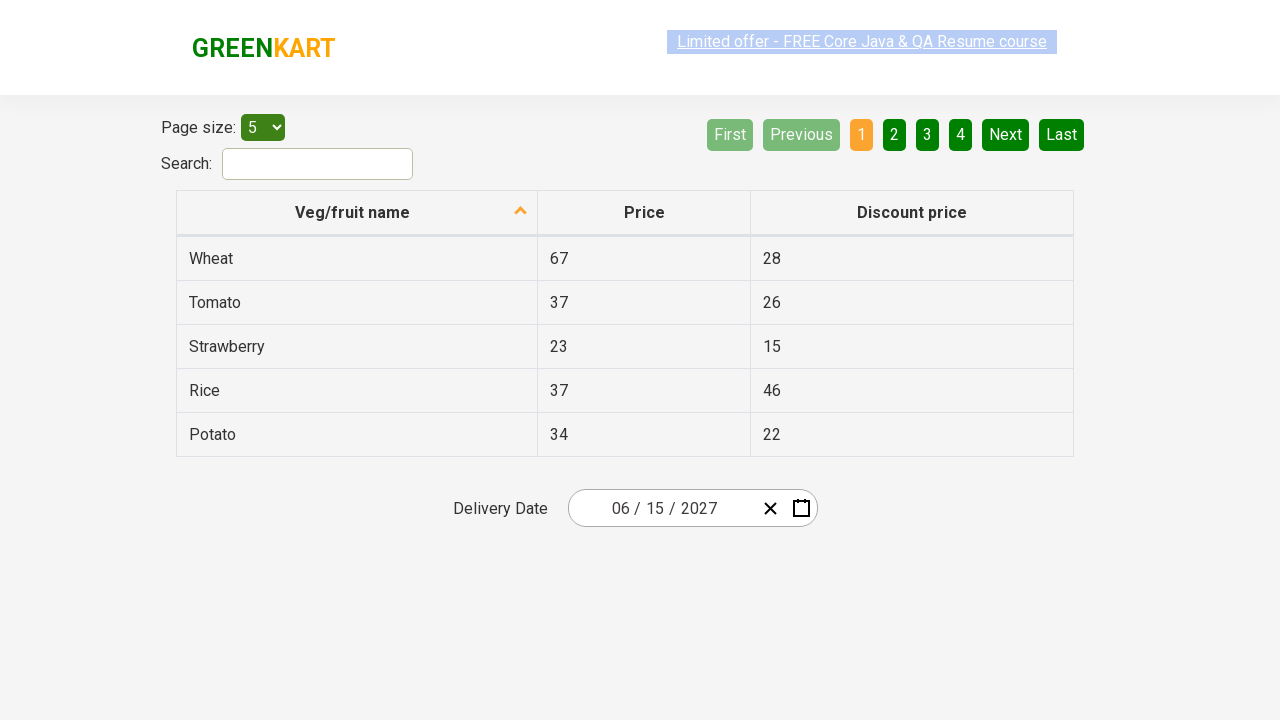

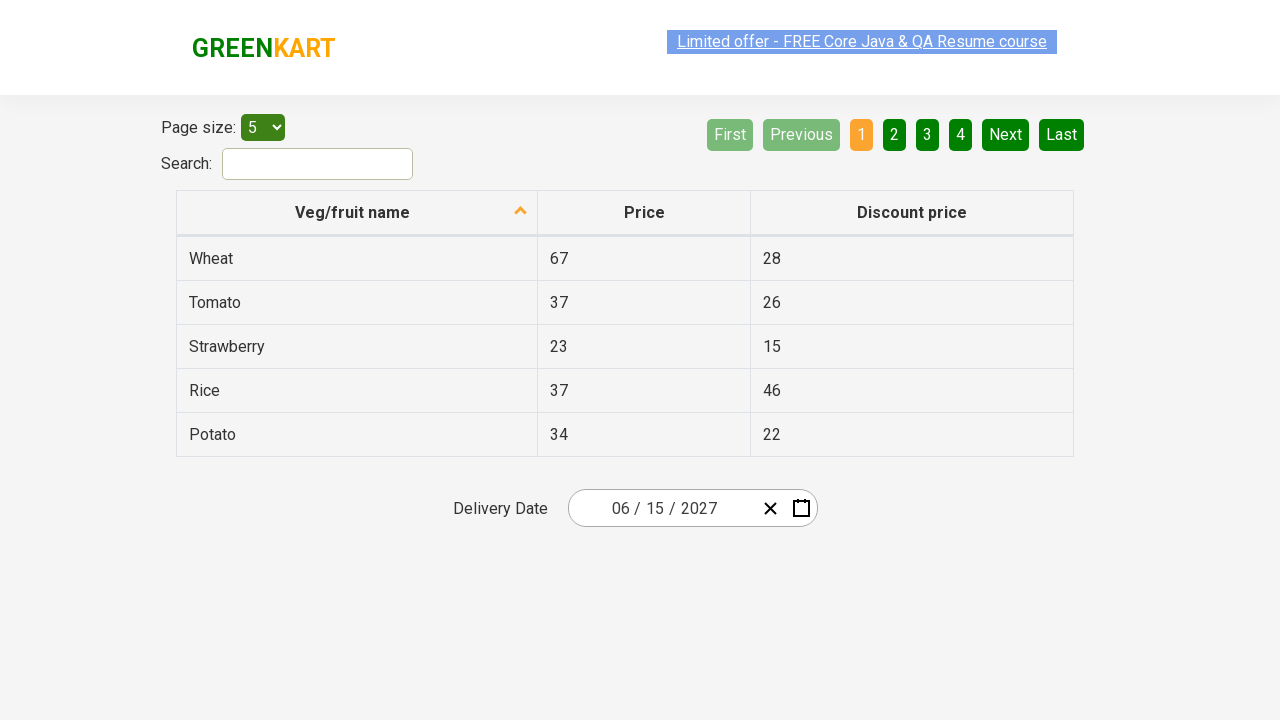